Navigates to a Selenium test sandbox page and verifies the heading text is displayed correctly

Starting URL: https://saucelabs.com/test/guinea-pig

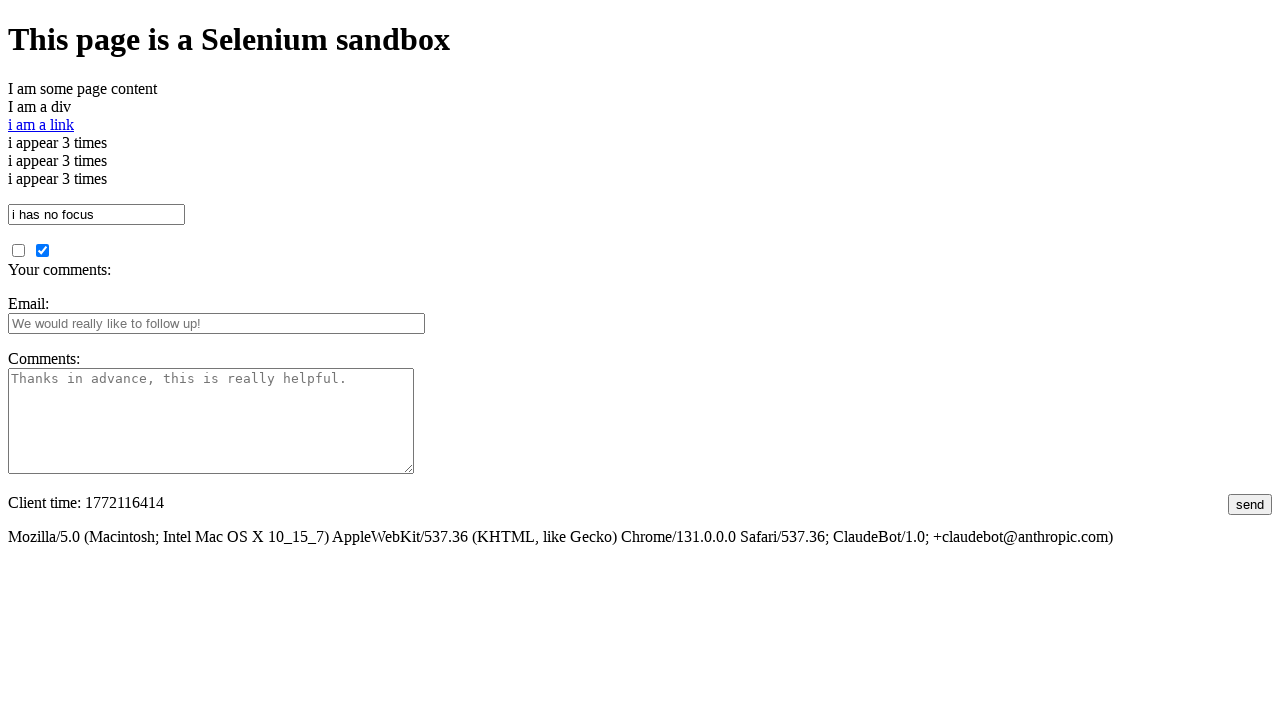

Navigated to Selenium test sandbox page
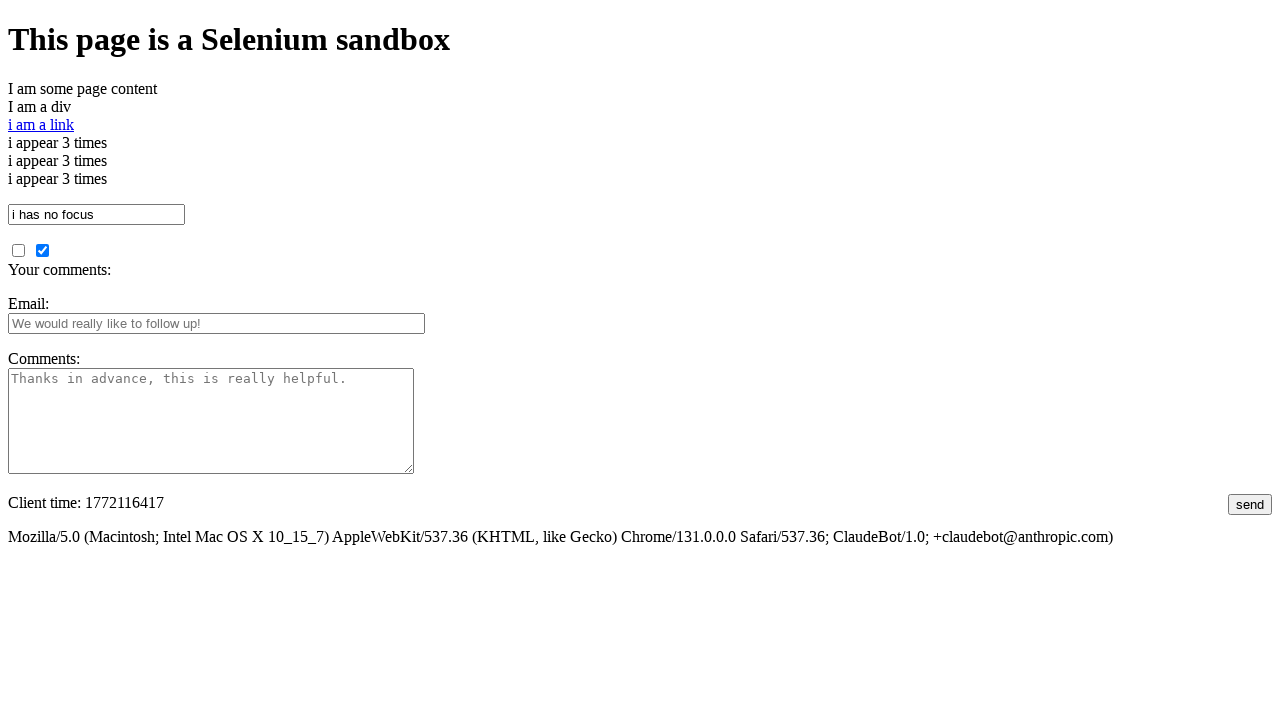

Located h1 heading element
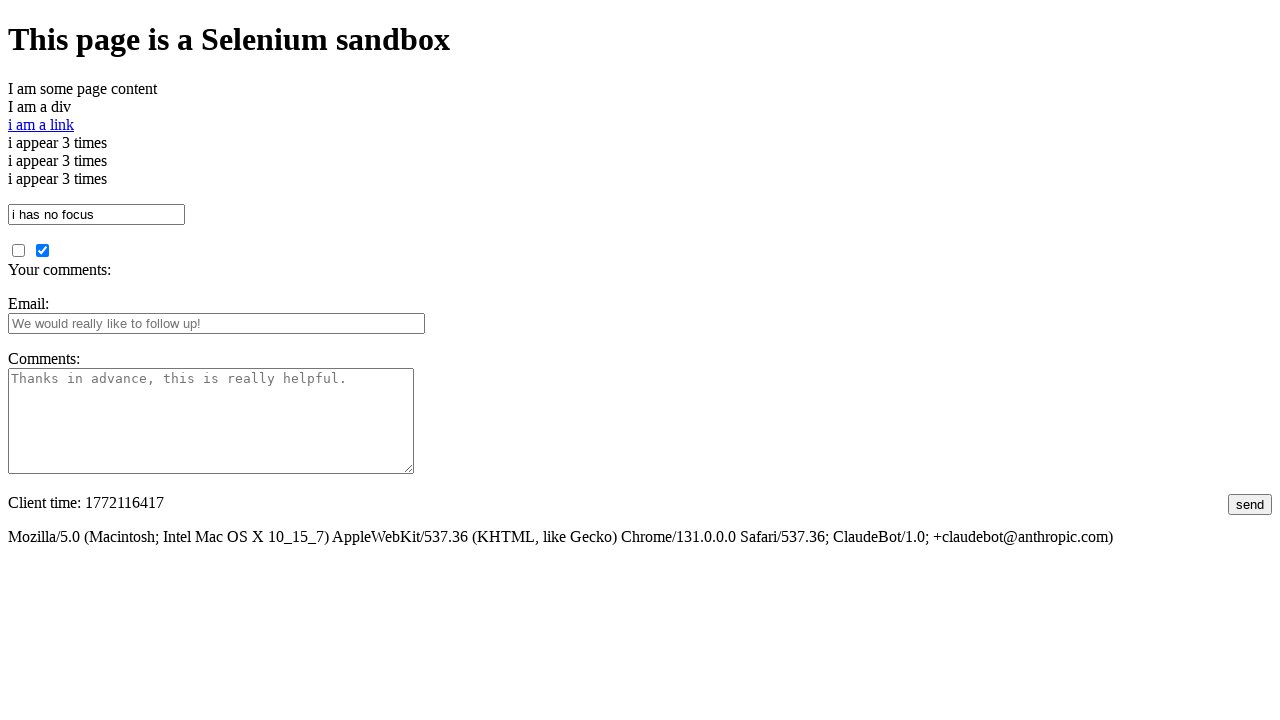

Retrieved heading text: 'This page is a Selenium sandbox'
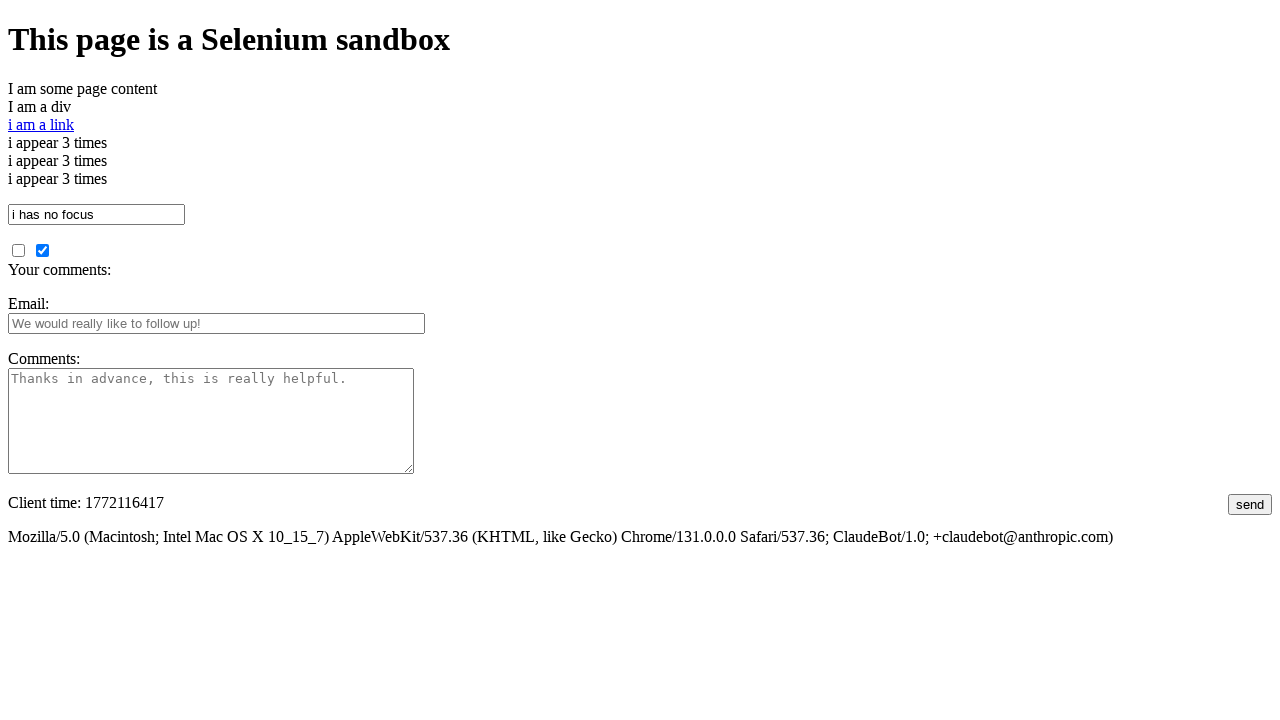

Verified heading text matches expected value 'This page is a Selenium sandbox'
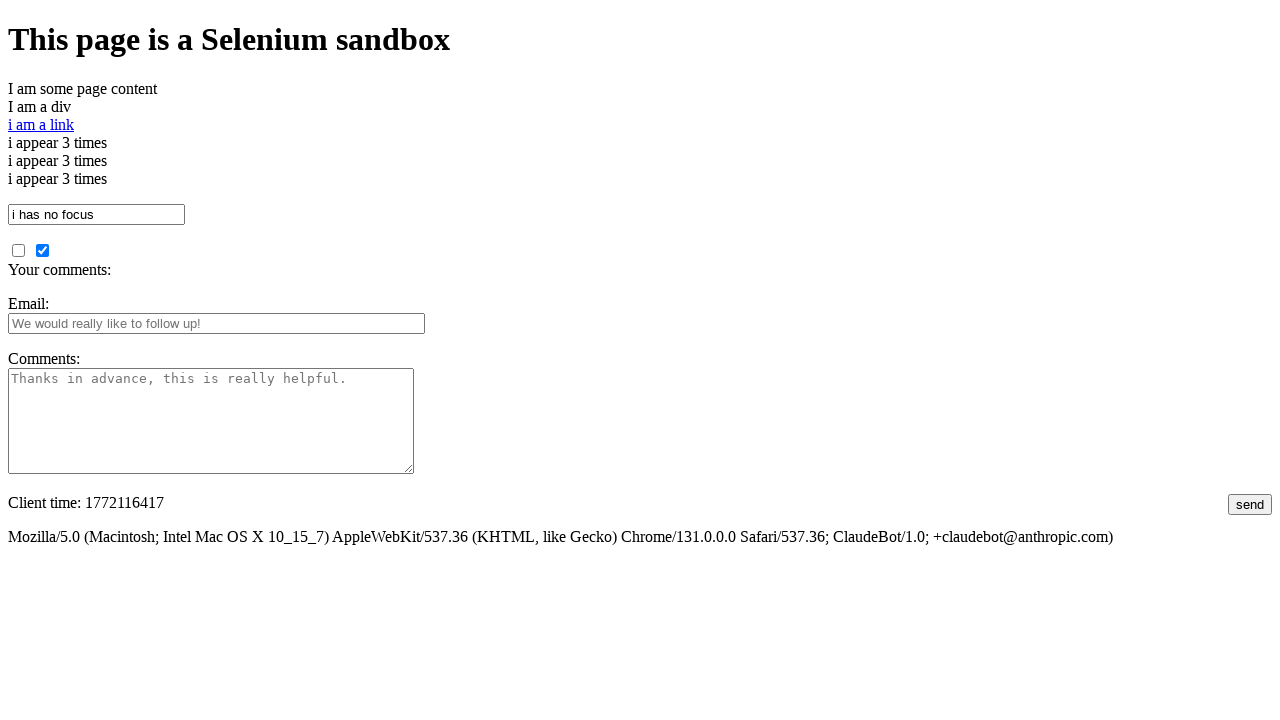

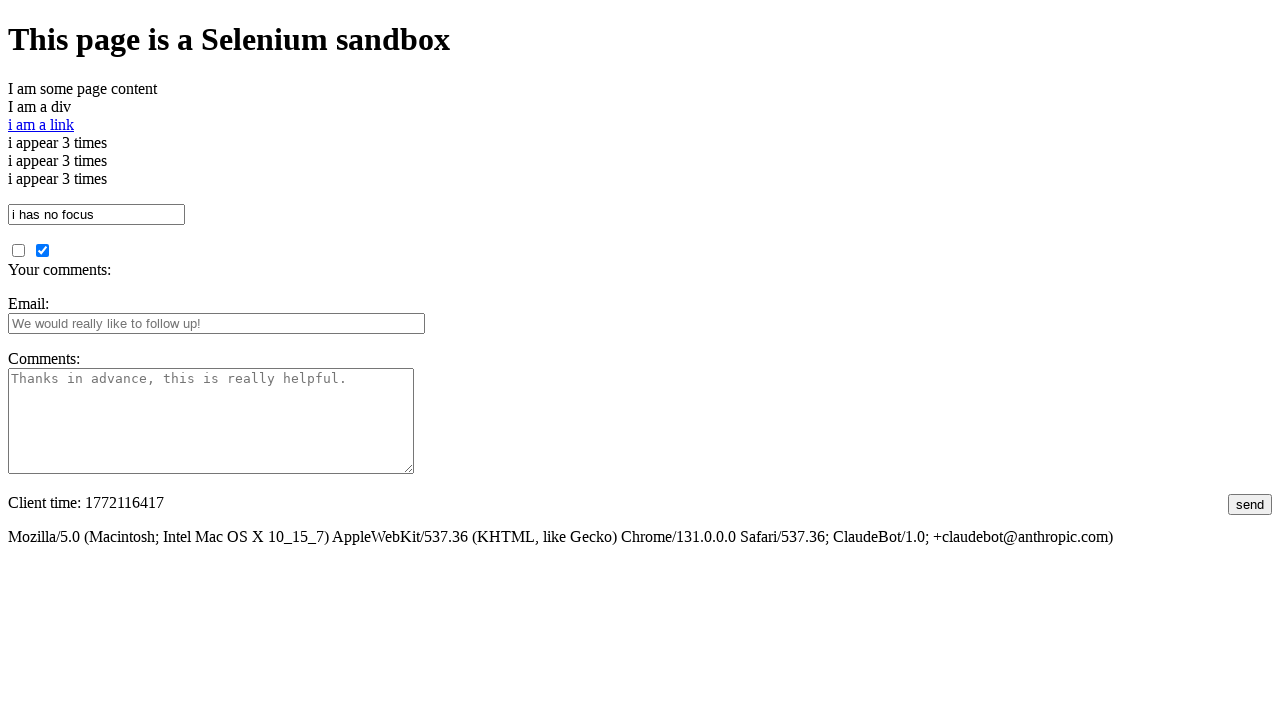